Tests the Add/Remove Elements functionality on the HerokuApp test site by clicking the "Add Element" button to add elements, clicking "Delete" to remove them, and verifying the element count changes accordingly.

Starting URL: https://the-internet.herokuapp.com/add_remove_elements/

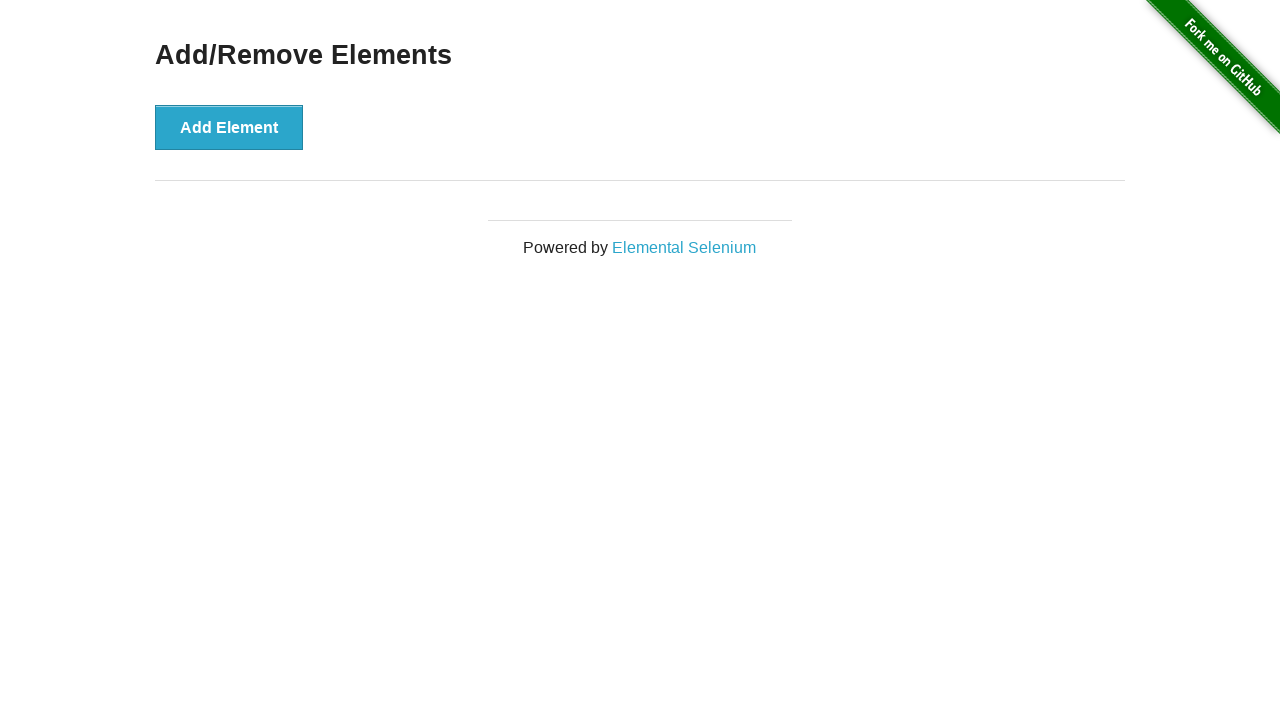

Clicked 'Add Element' button to add first element at (229, 127) on xpath=//button[text()='Add Element']
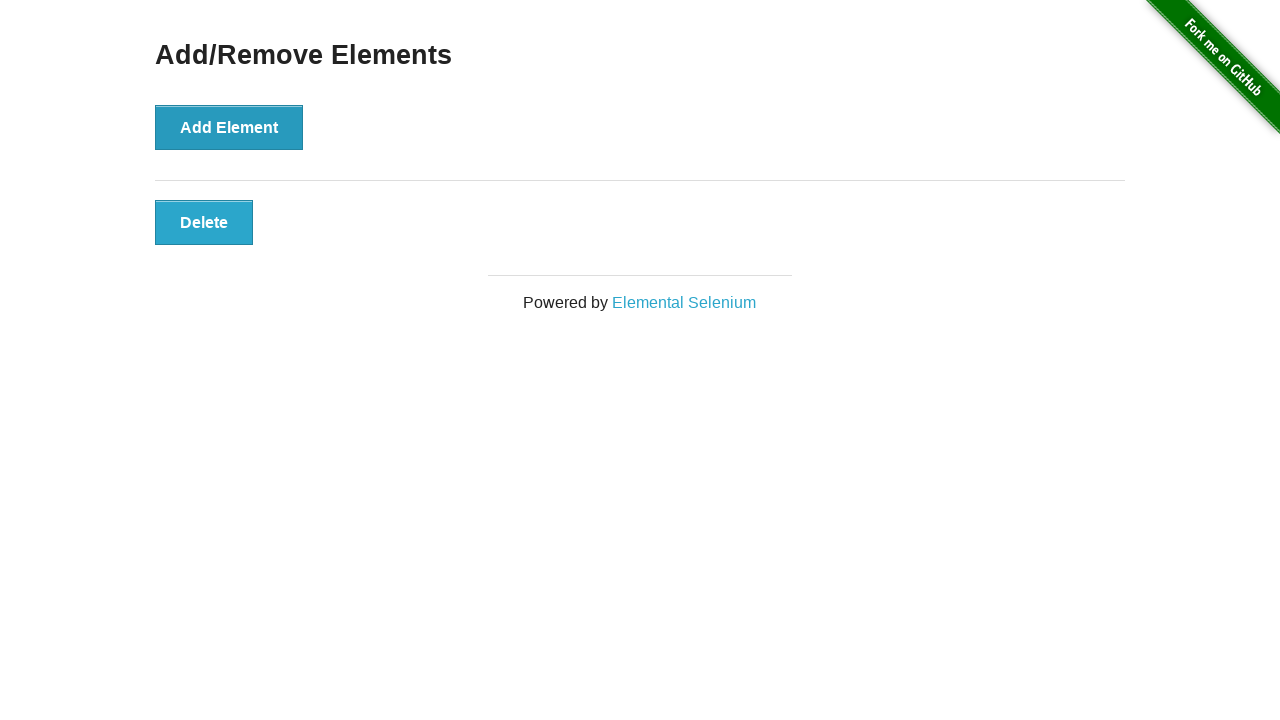

Delete button appeared after adding element
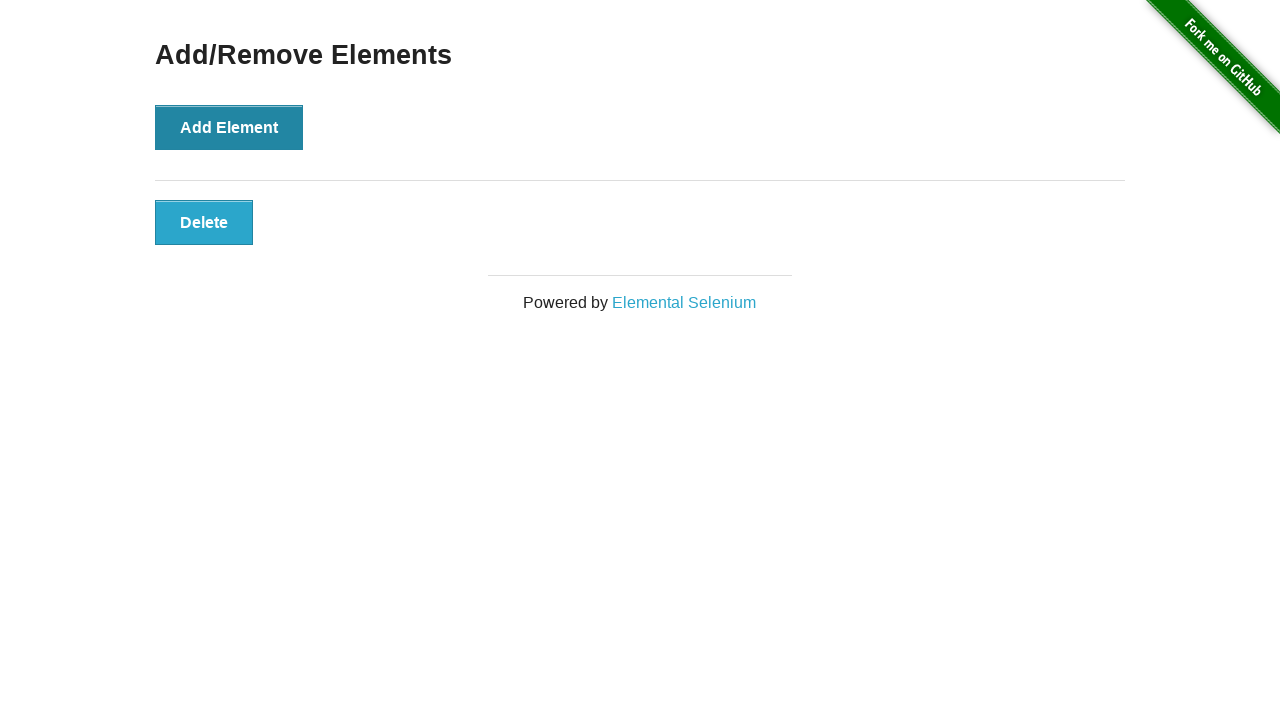

Clicked 'Add Element' button to add second element at (229, 127) on xpath=//button[text()='Add Element']
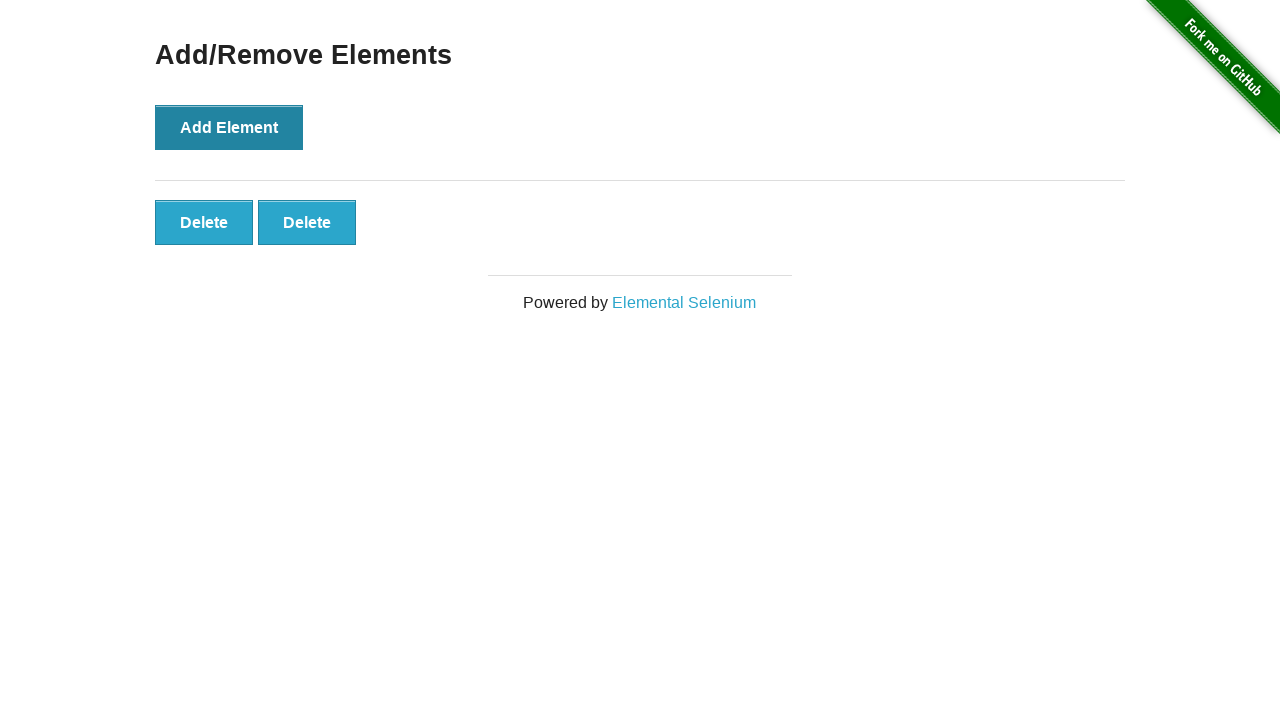

Added elements are visible on the page
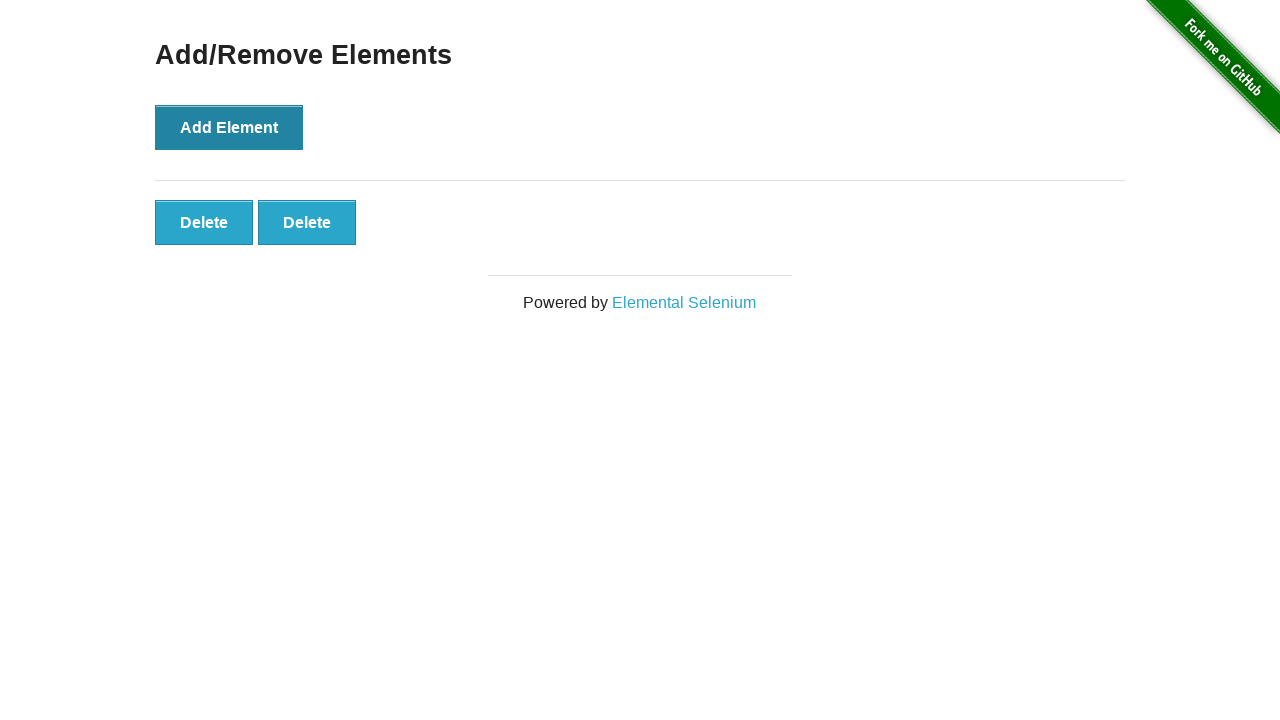

Verified 2 elements have been added
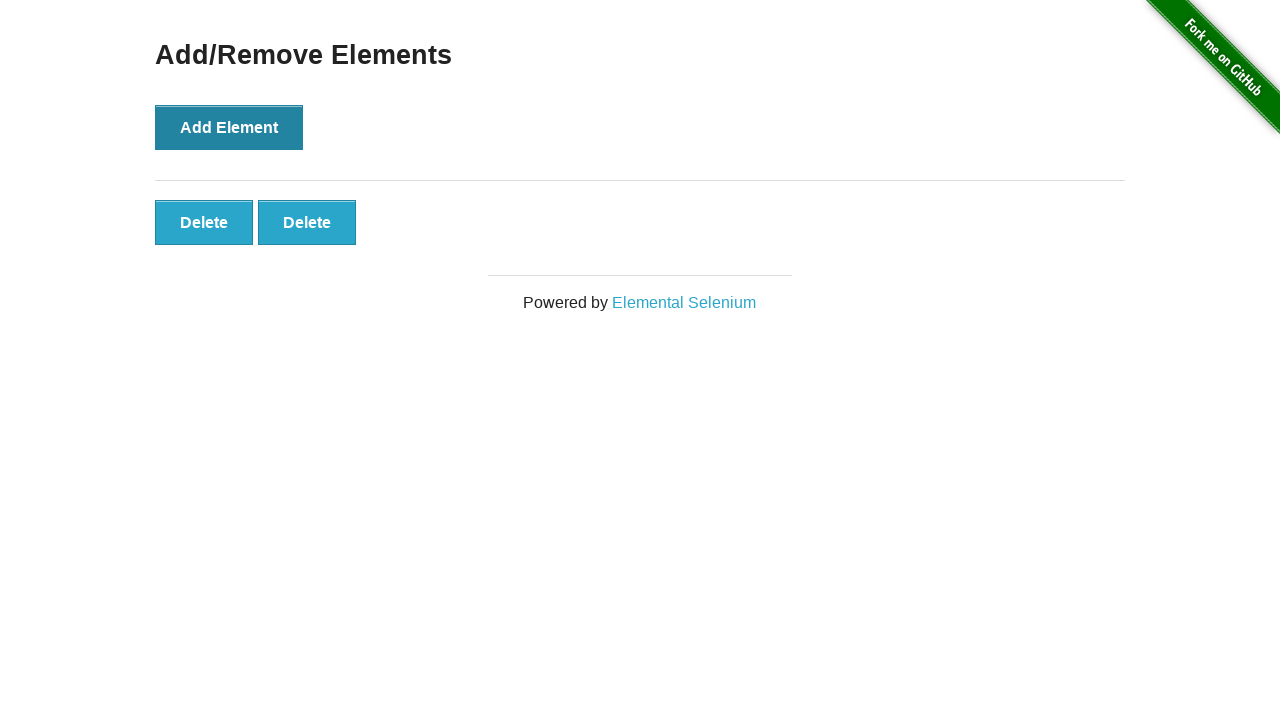

Clicked Delete button on the last added element at (307, 222) on xpath=//button[text()='Delete'] >> nth=-1
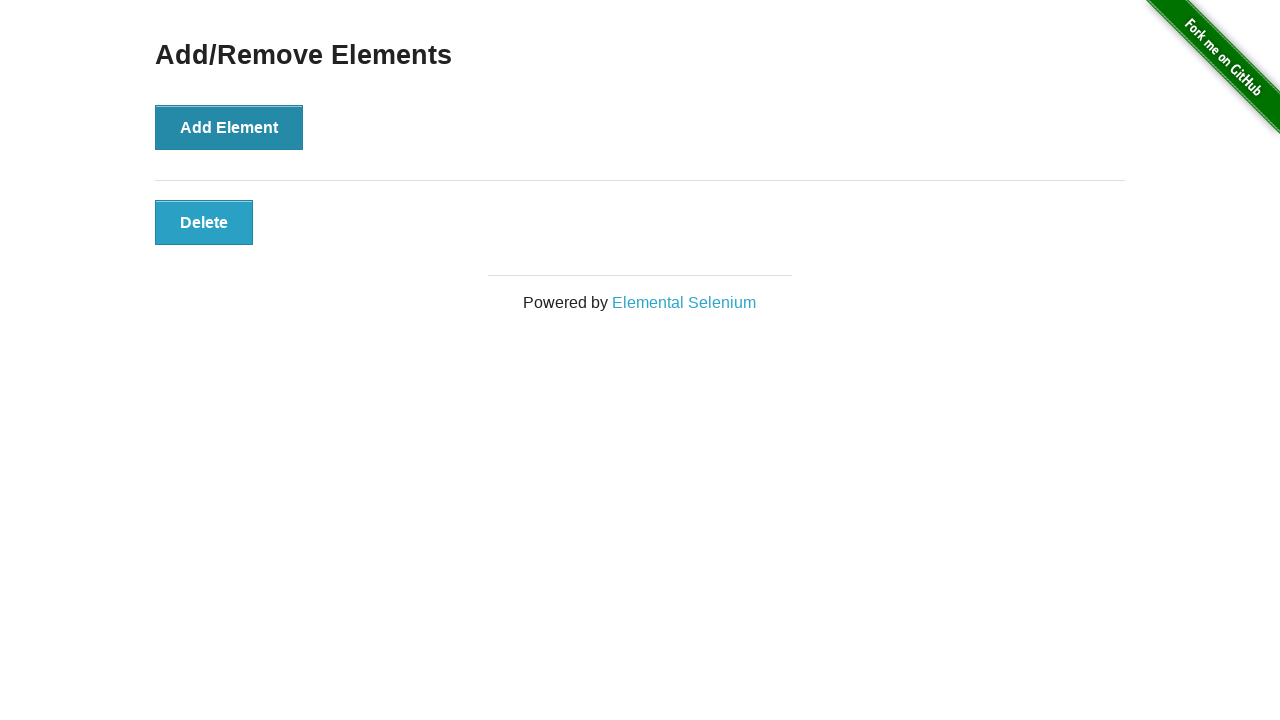

Waited for DOM update after deletion
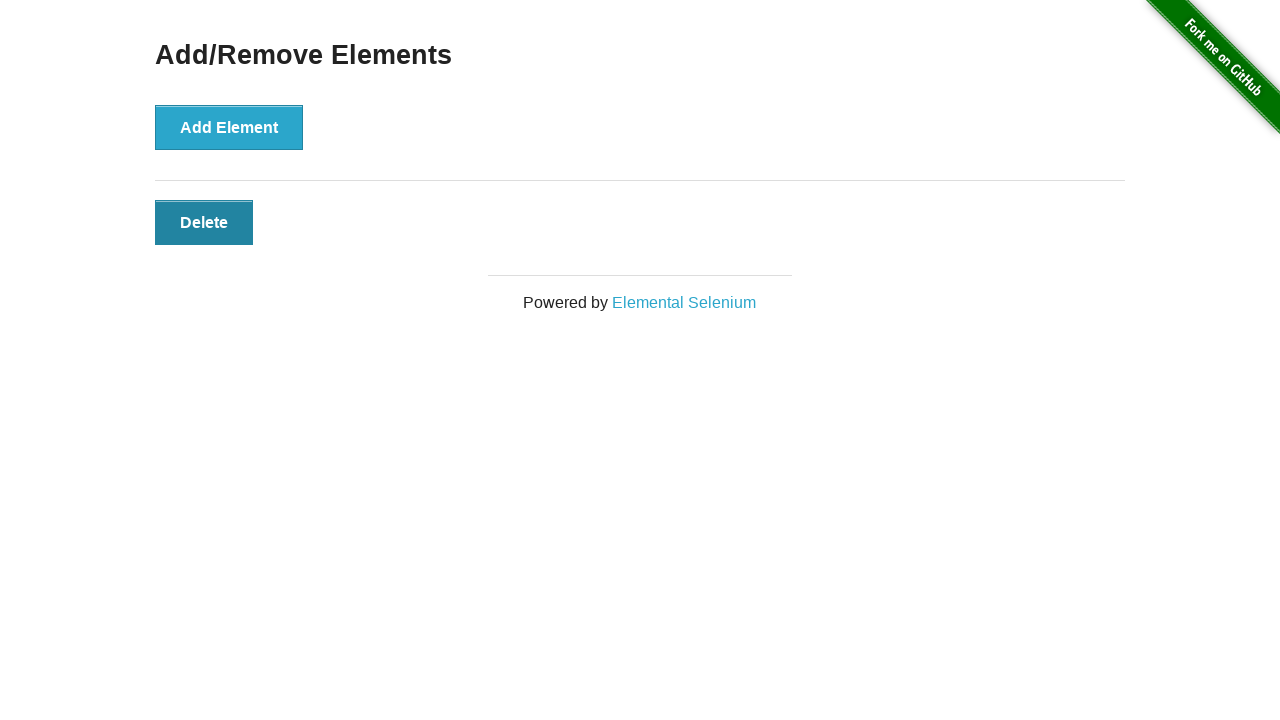

Verified 1 element remains after deletion
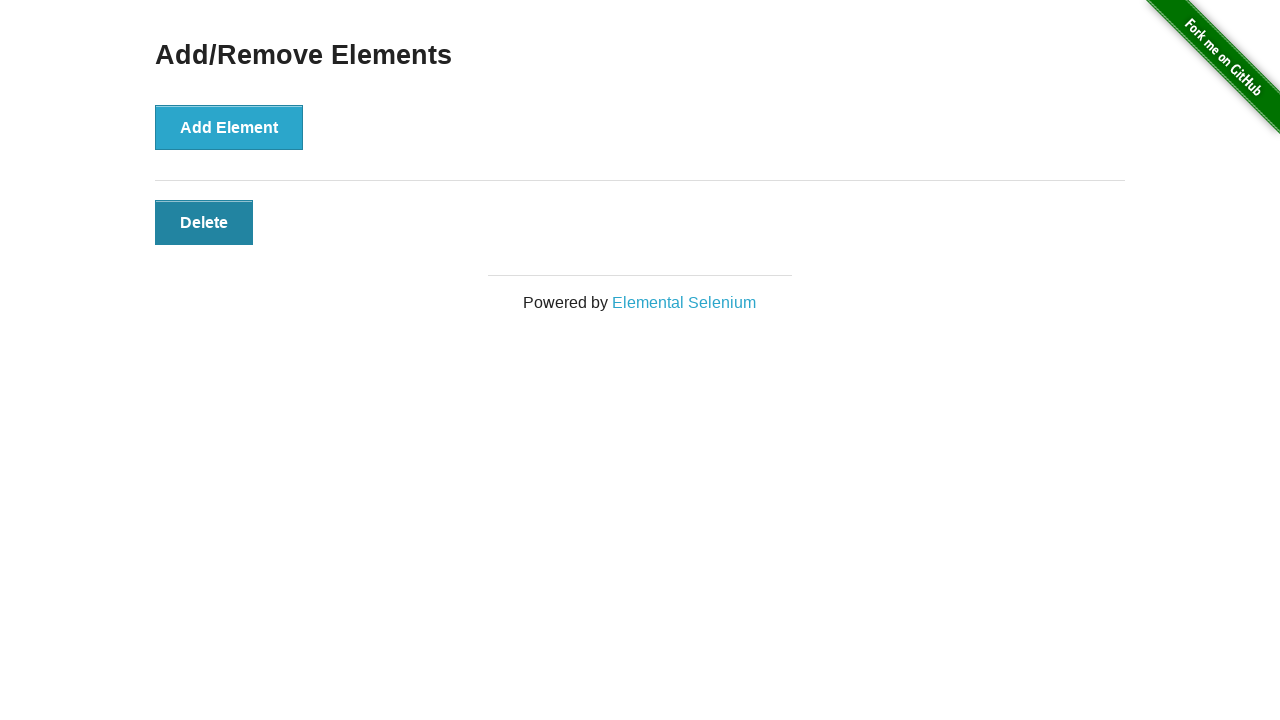

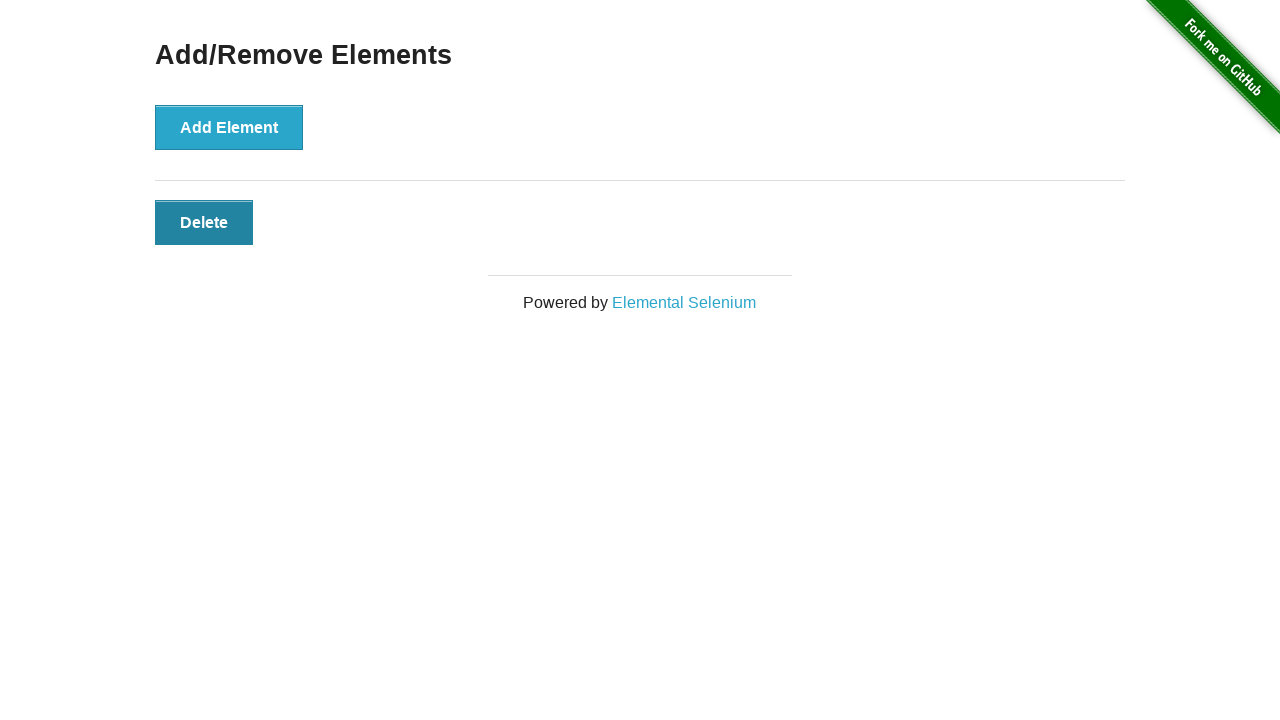